Navigates to the DemoBlaze product store and verifies the header text displays "PRODUCT STORE"

Starting URL: https://demoblaze.com/

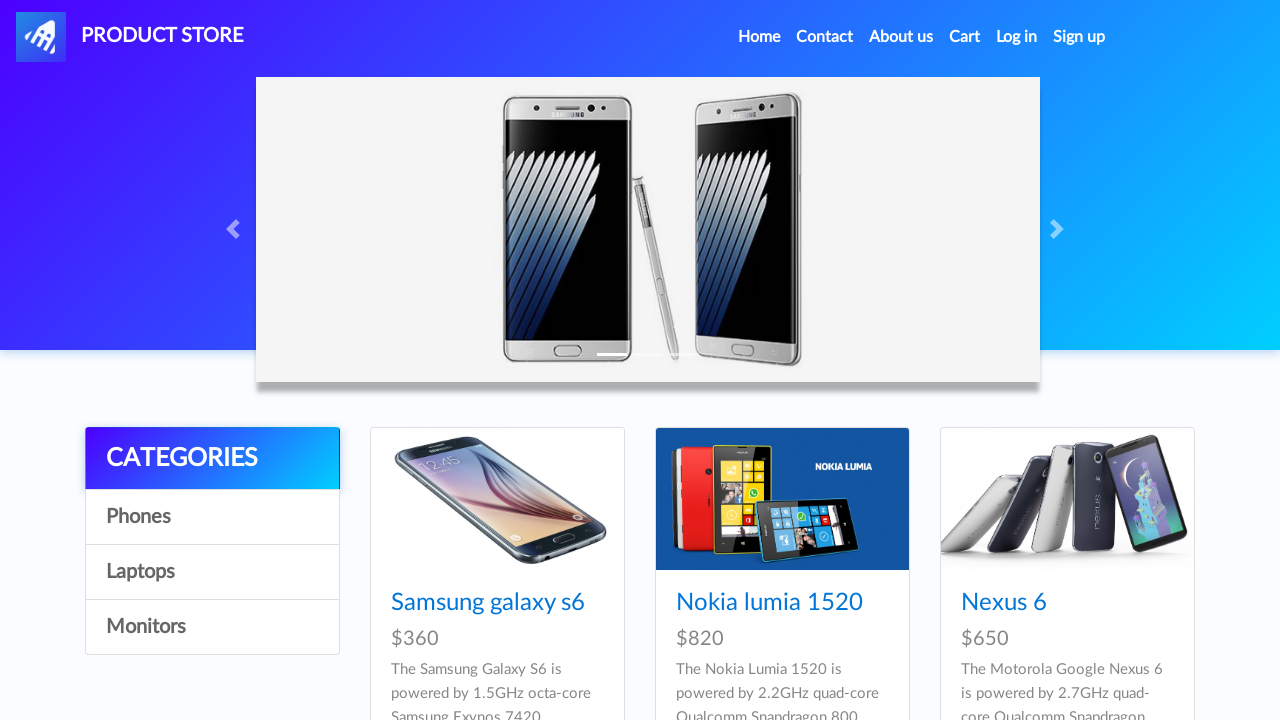

Navigated to https://demoblaze.com/
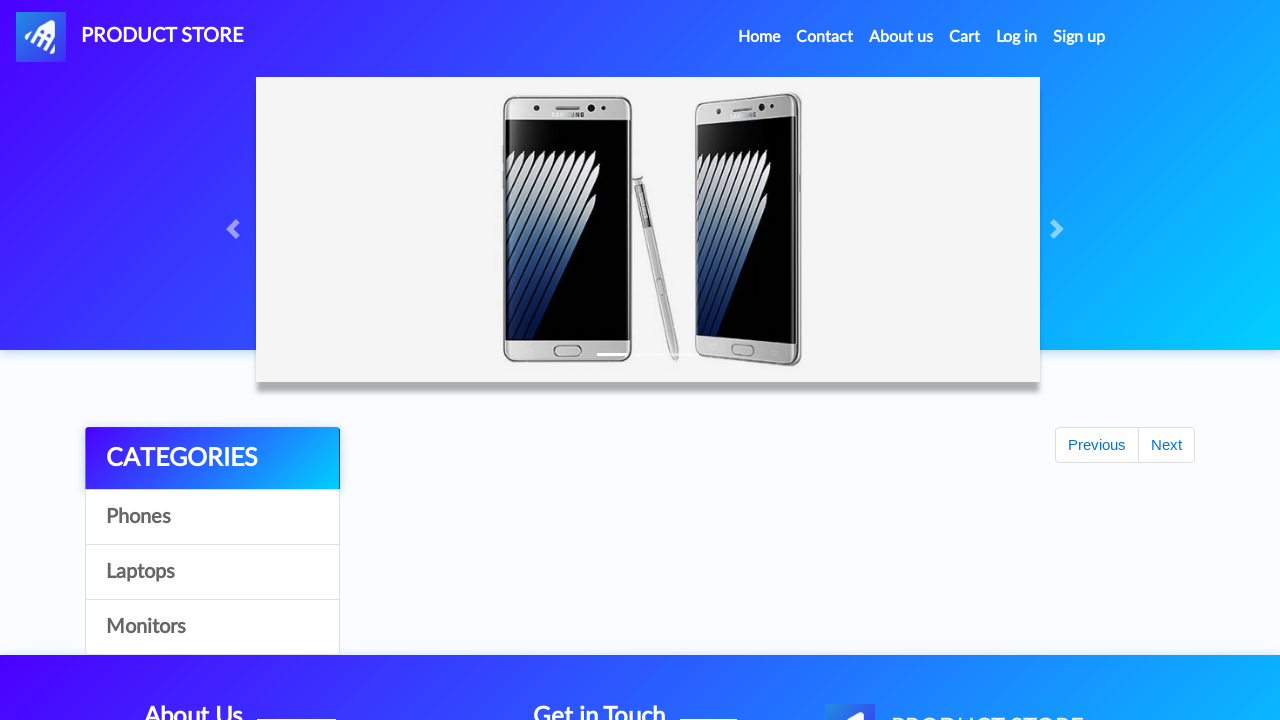

Header element #nava is visible
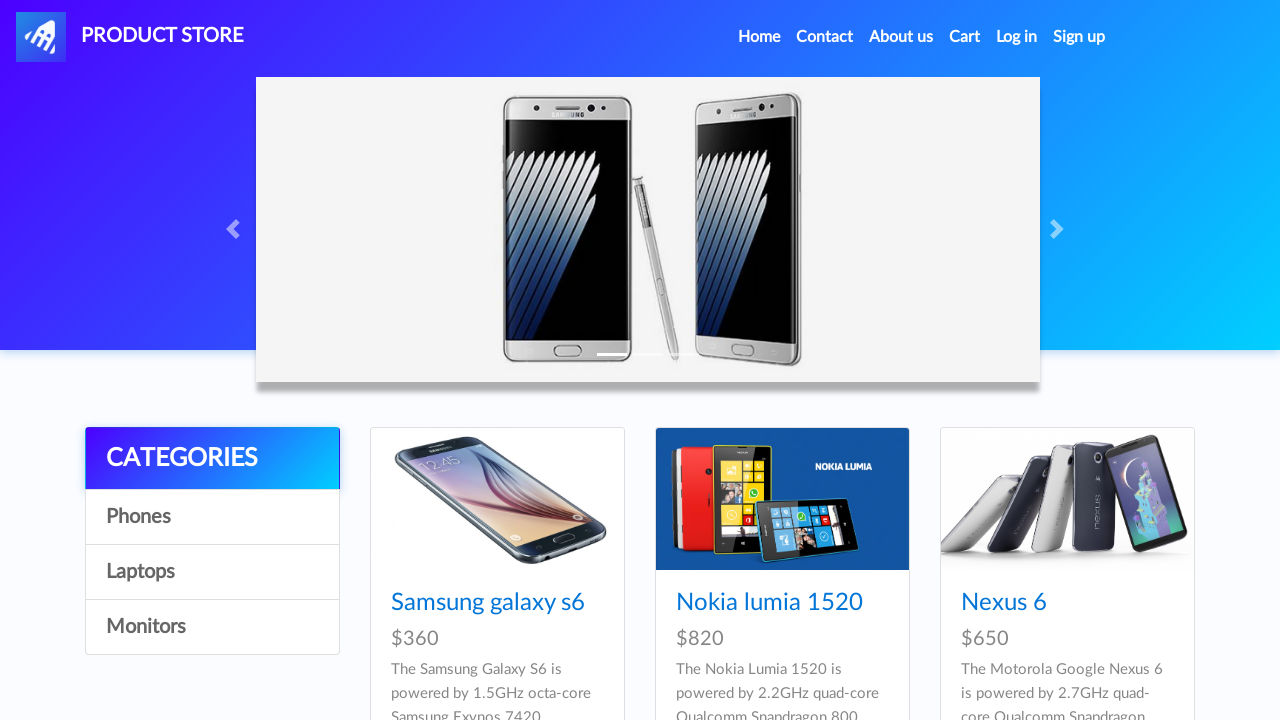

Retrieved header text content
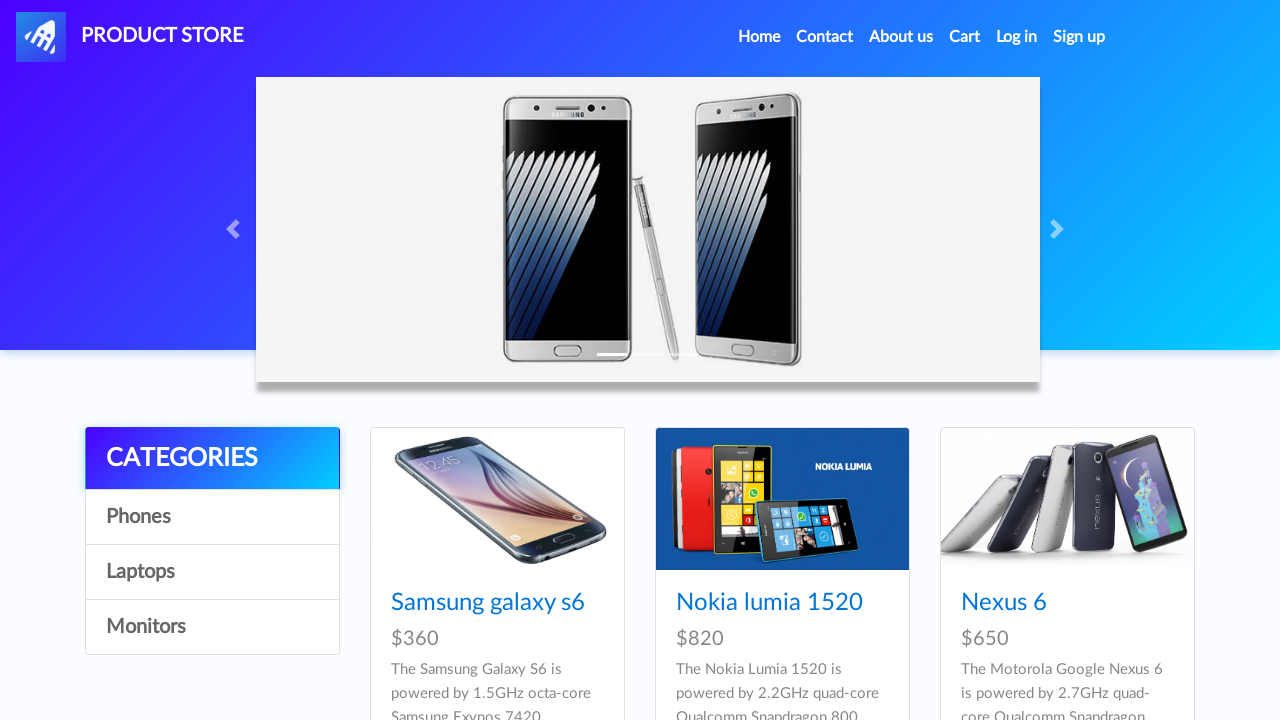

Verified header text equals 'PRODUCT STORE'
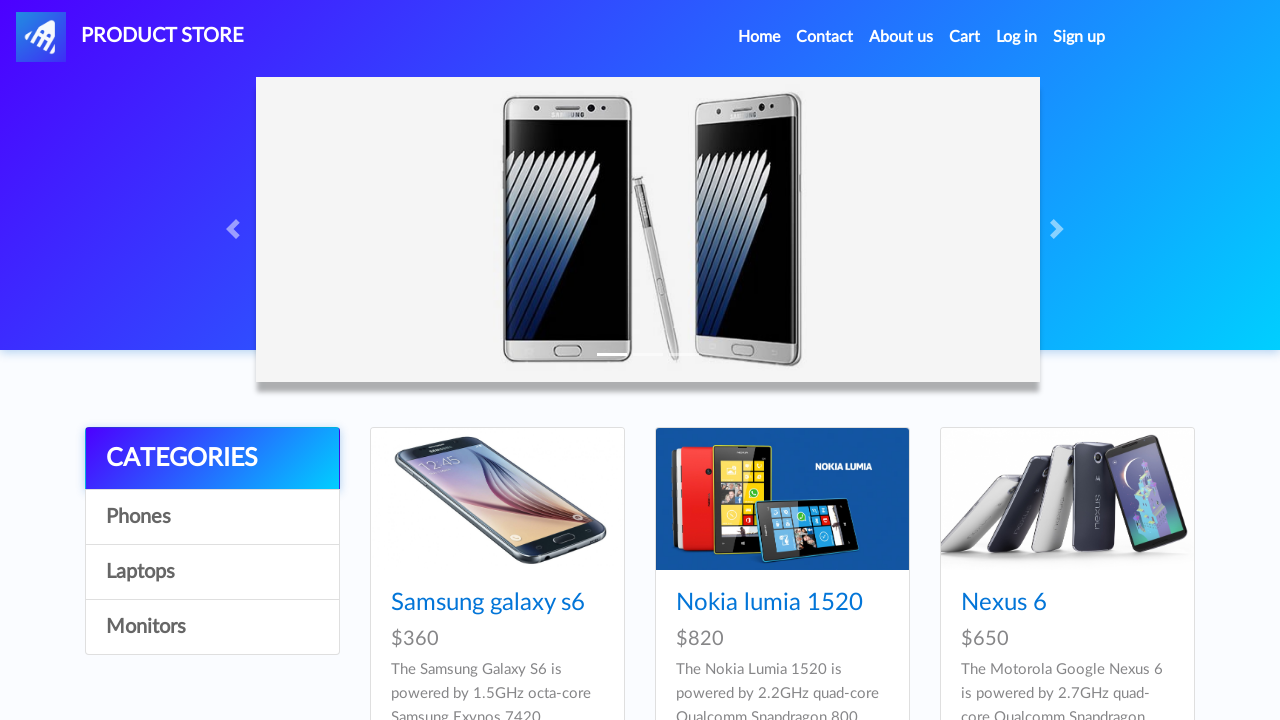

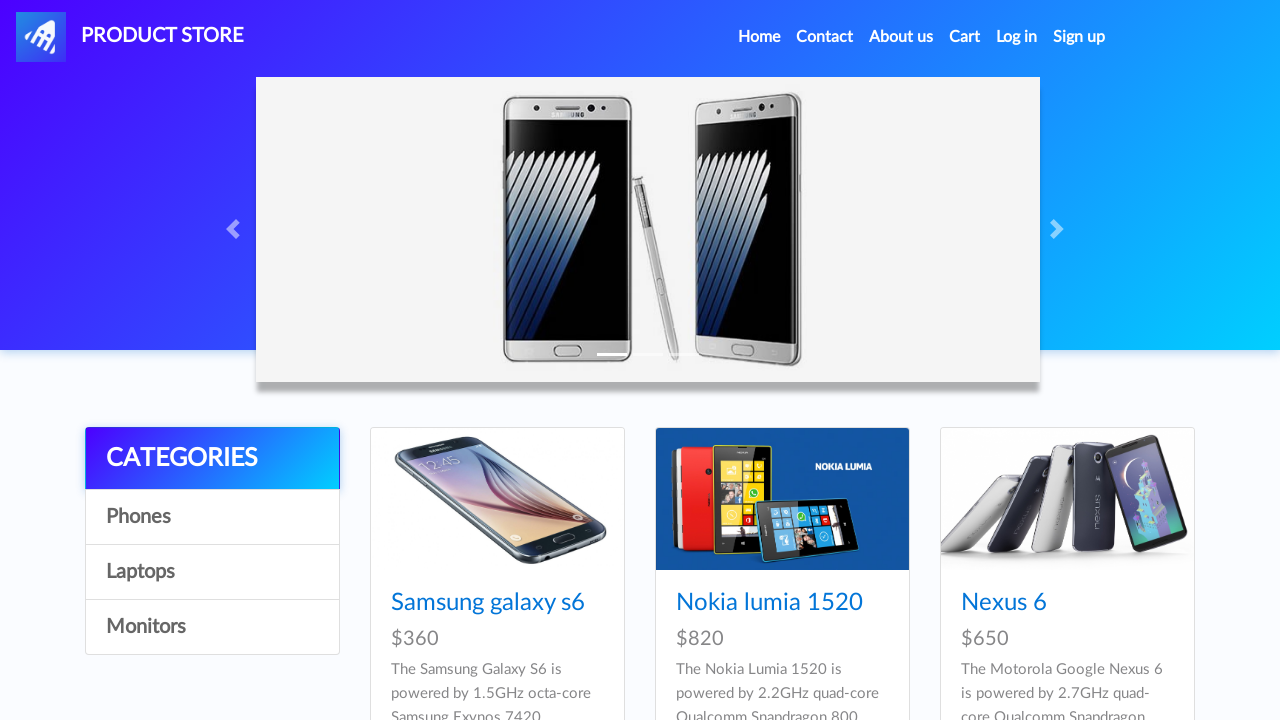